Scrolls the Selenium documentation page using scrollTo and scrollBy JavaScript methods

Starting URL: https://www.selenium.dev/

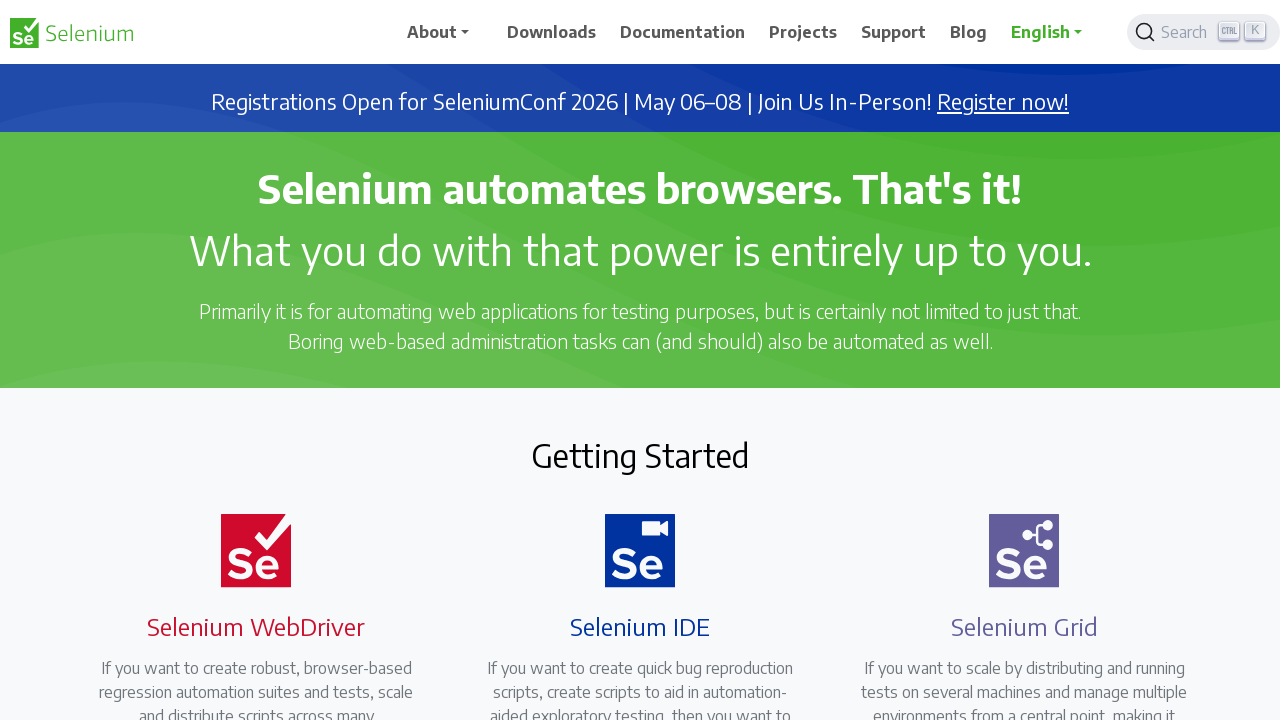

Scrolled to 500px from top using scrollTo method
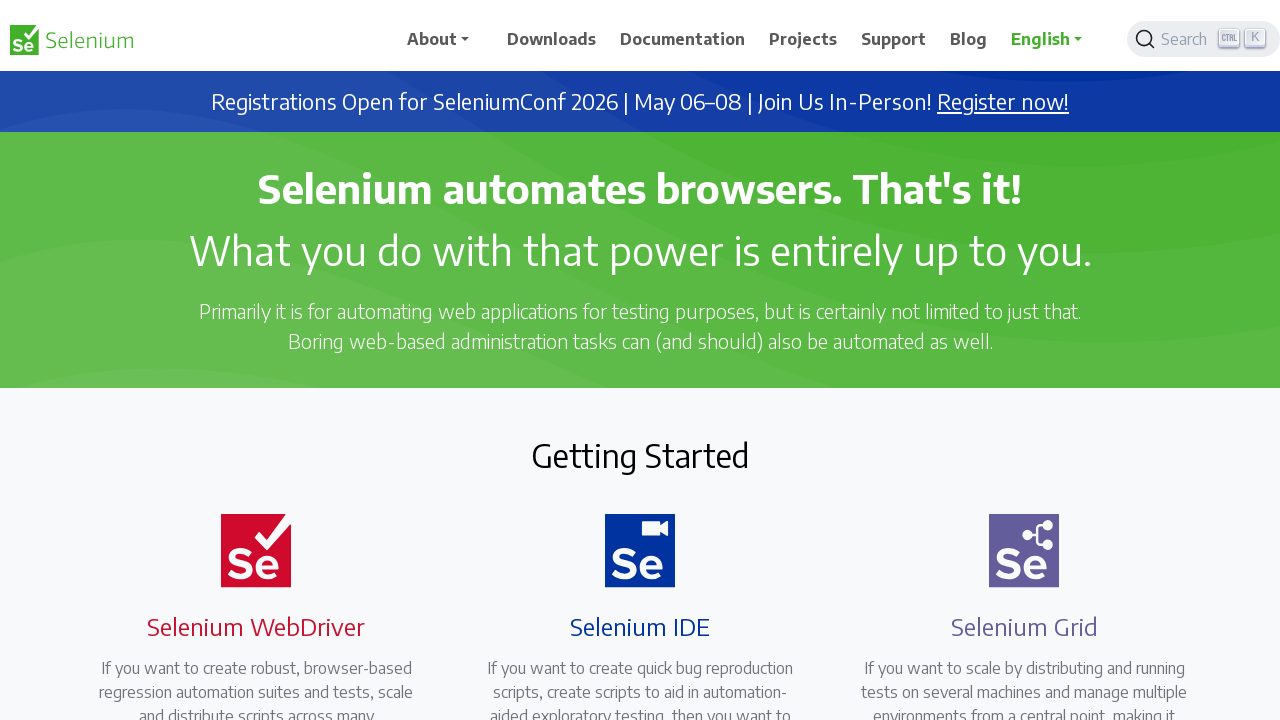

Scrolled down by additional 900px using scrollBy method
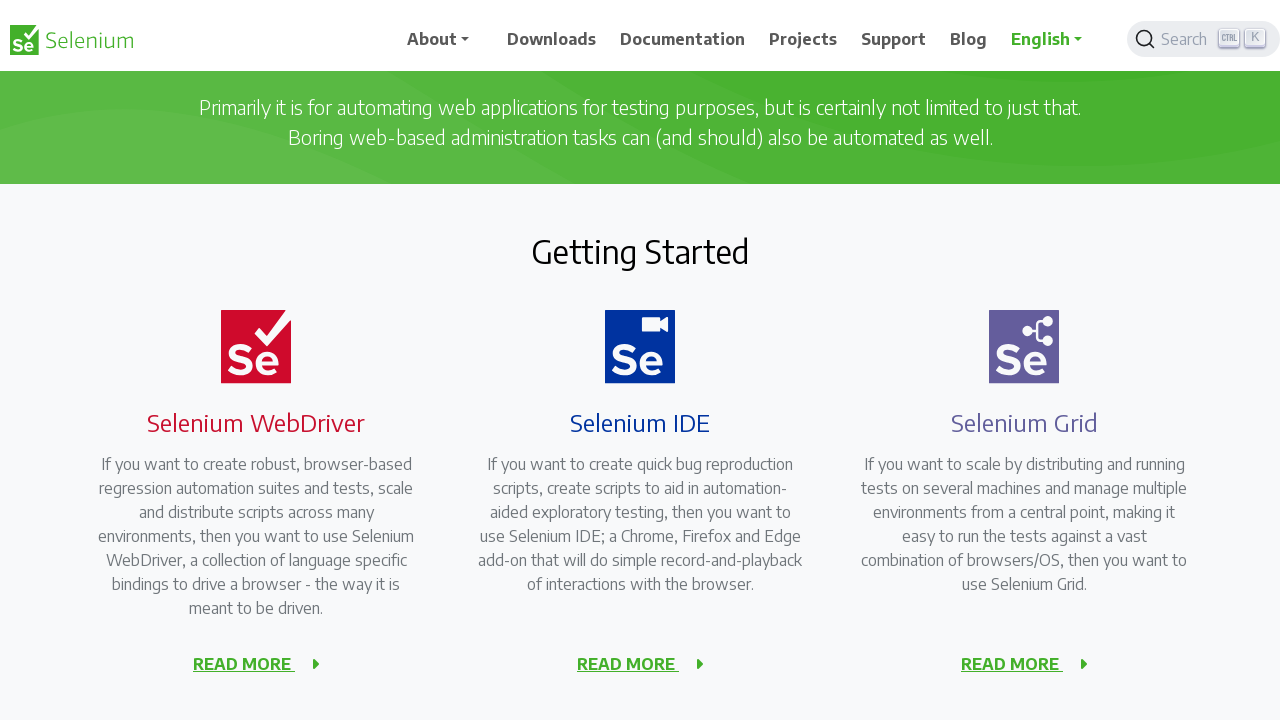

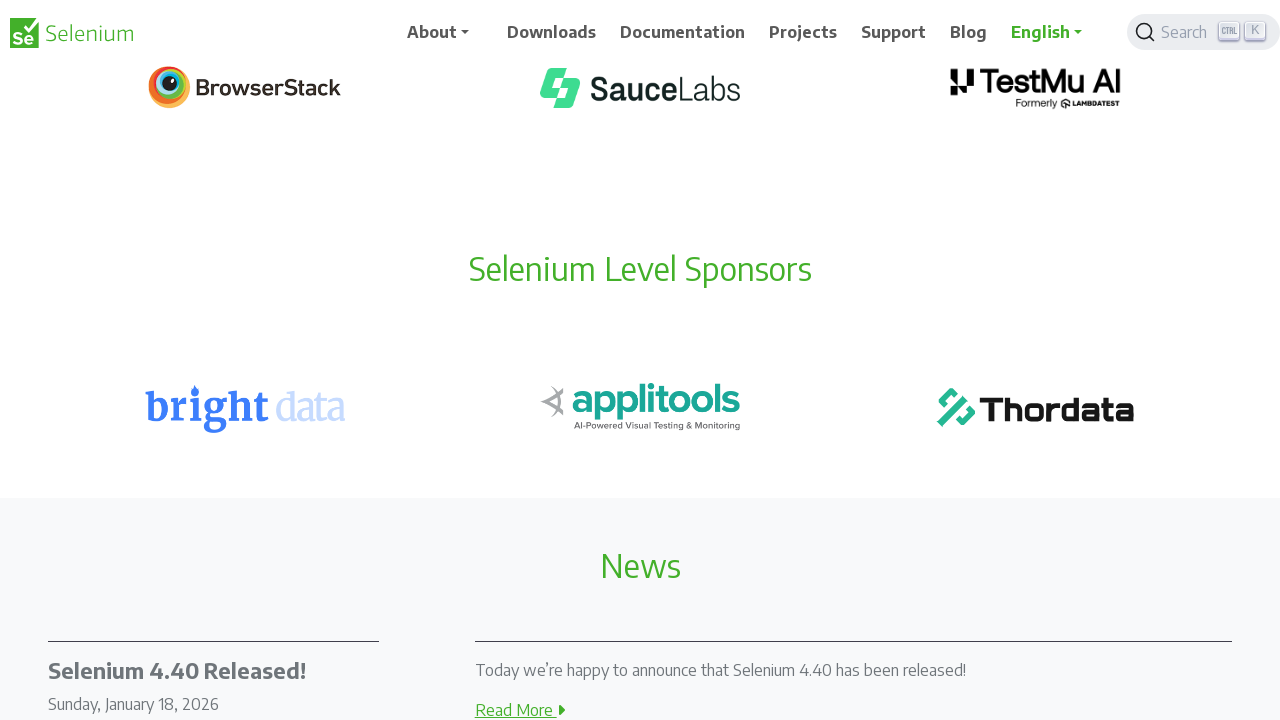